Tests browser navigation methods by navigating between KTM India and Royal Enfield websites, using back and forward navigation controls

Starting URL: https://www.ktmindia.com/

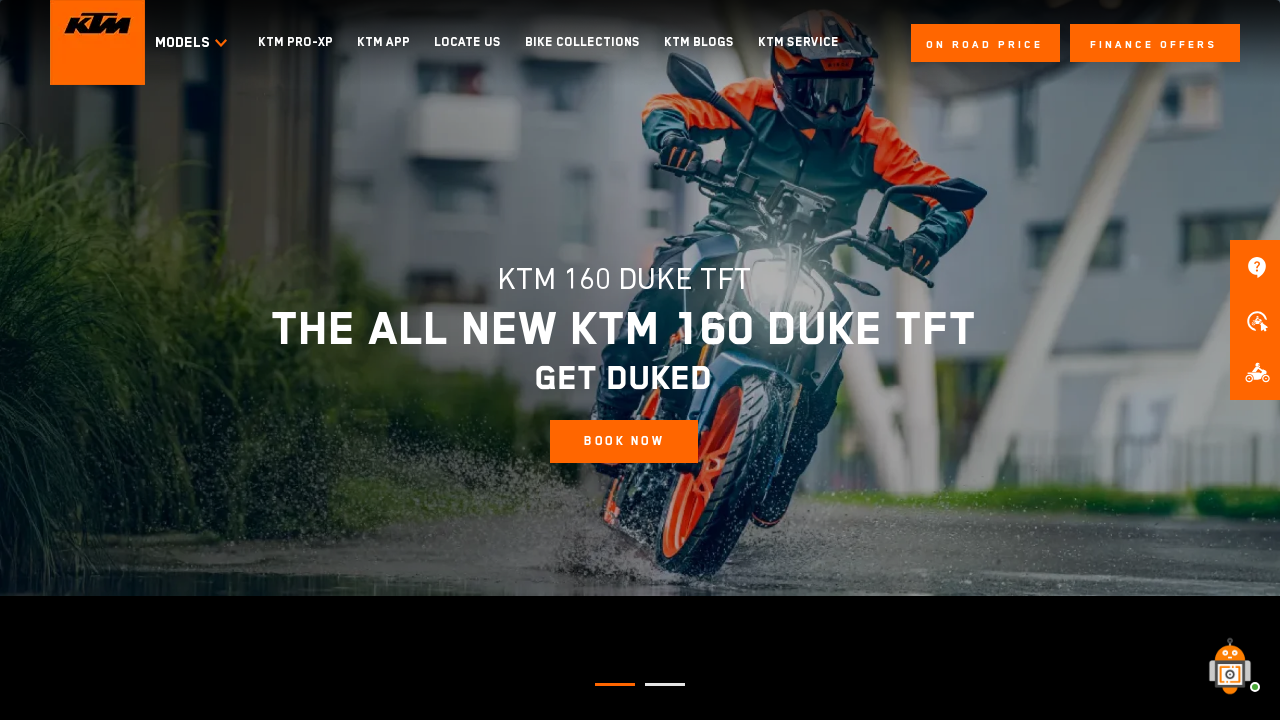

Retrieved KTM India page title
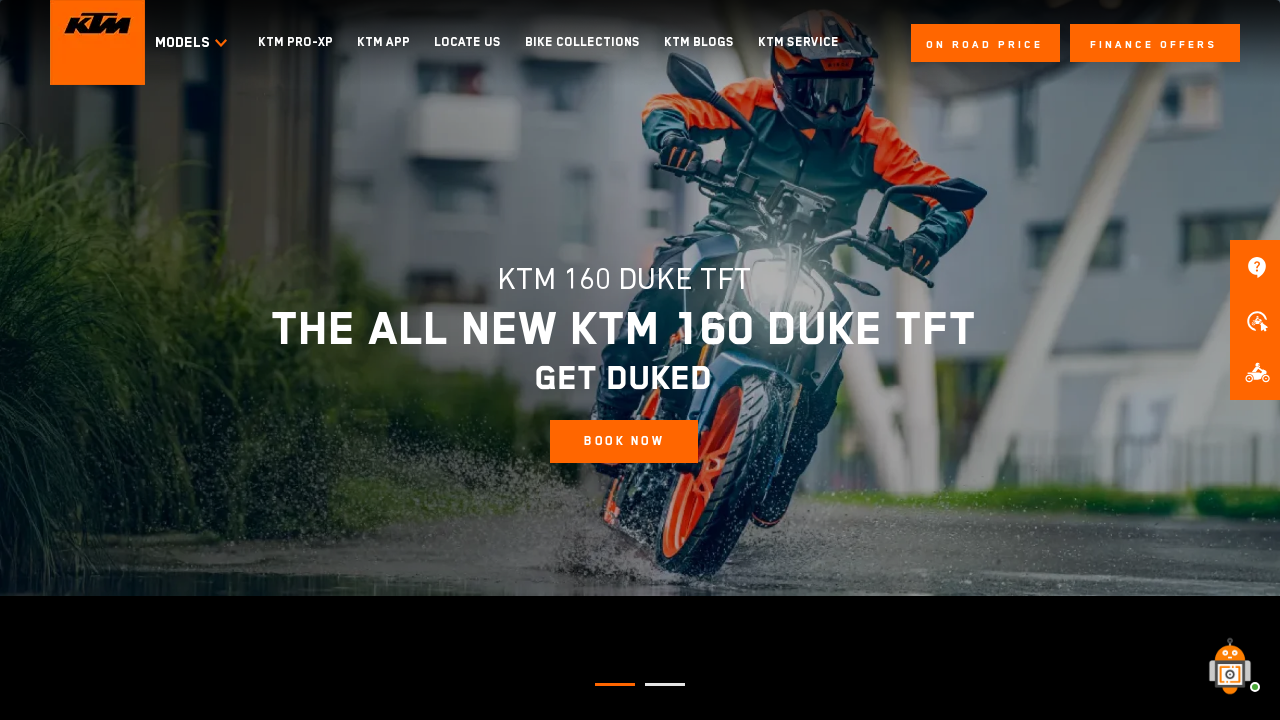

Navigated to Royal Enfield website
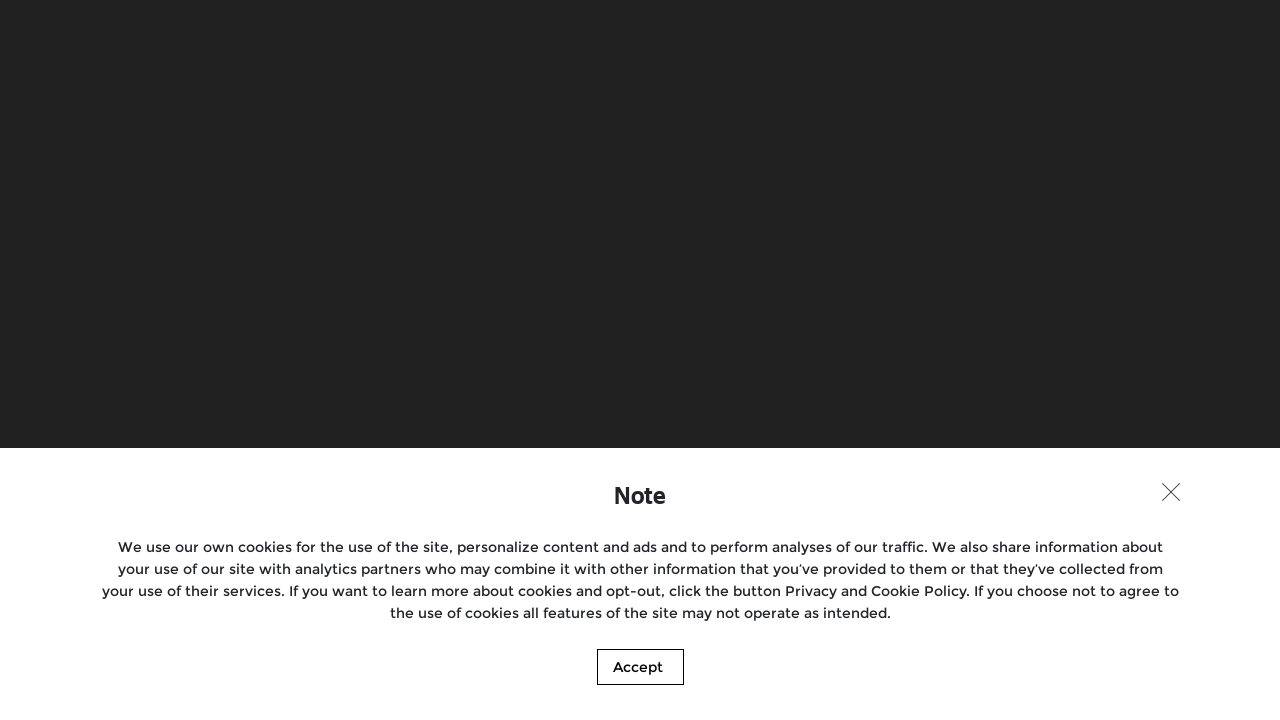

Navigated back to KTM India website using browser back button
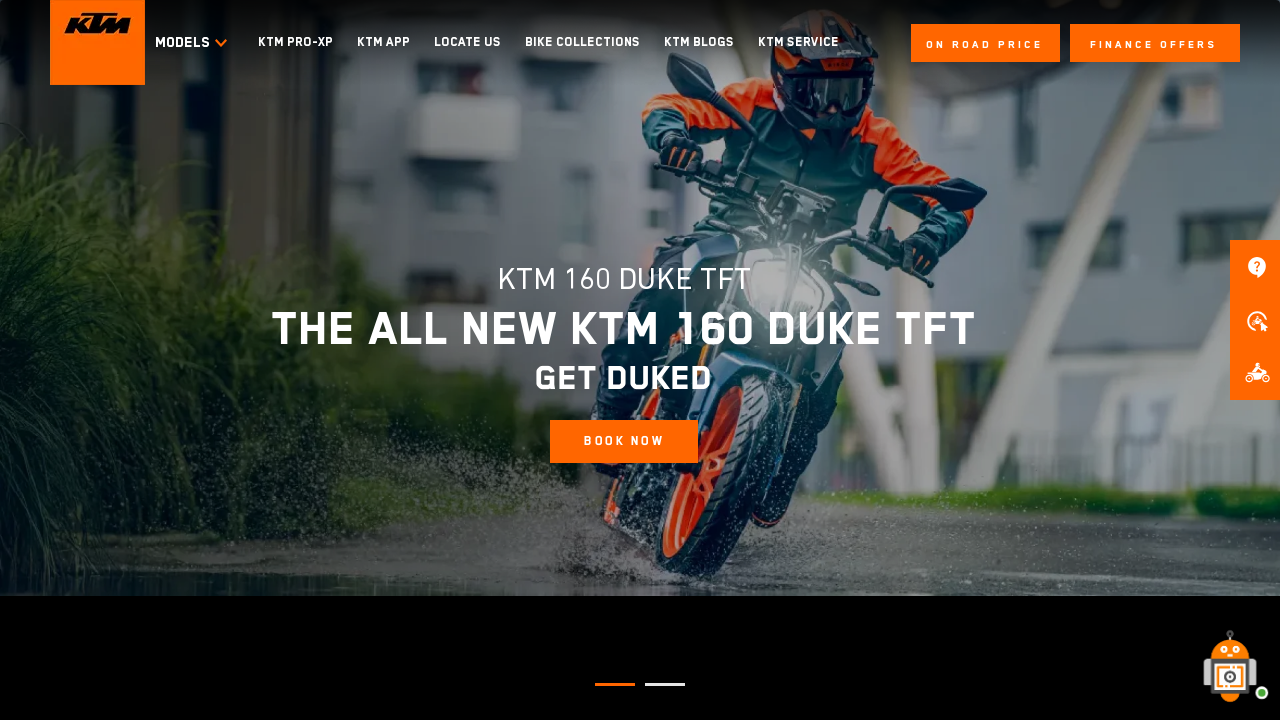

Verified that current page is KTM India website
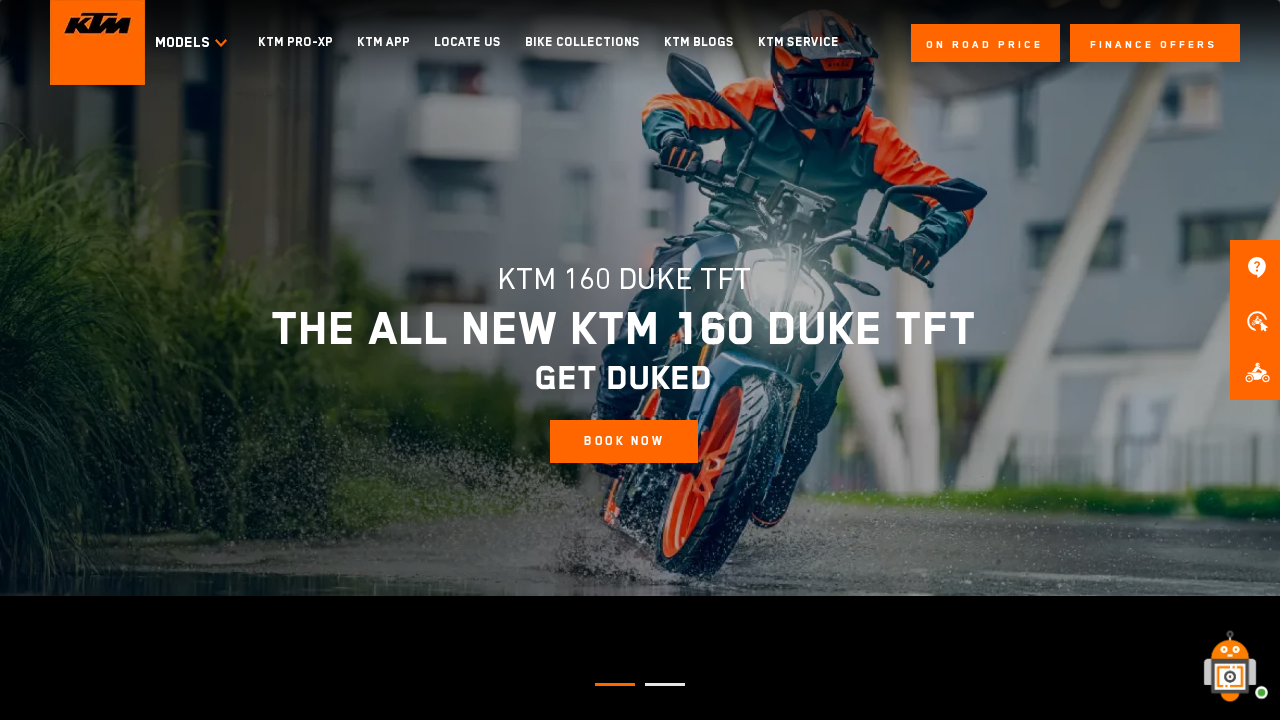

Navigated forward to Royal Enfield website using browser forward button
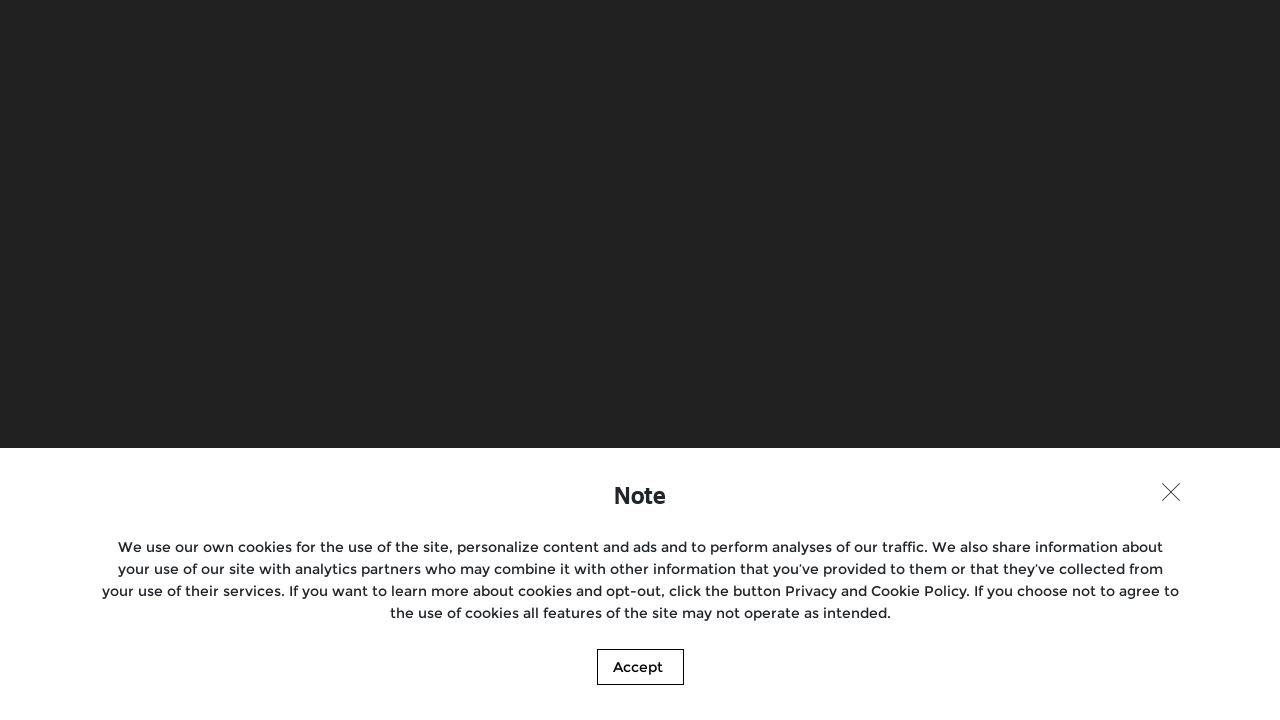

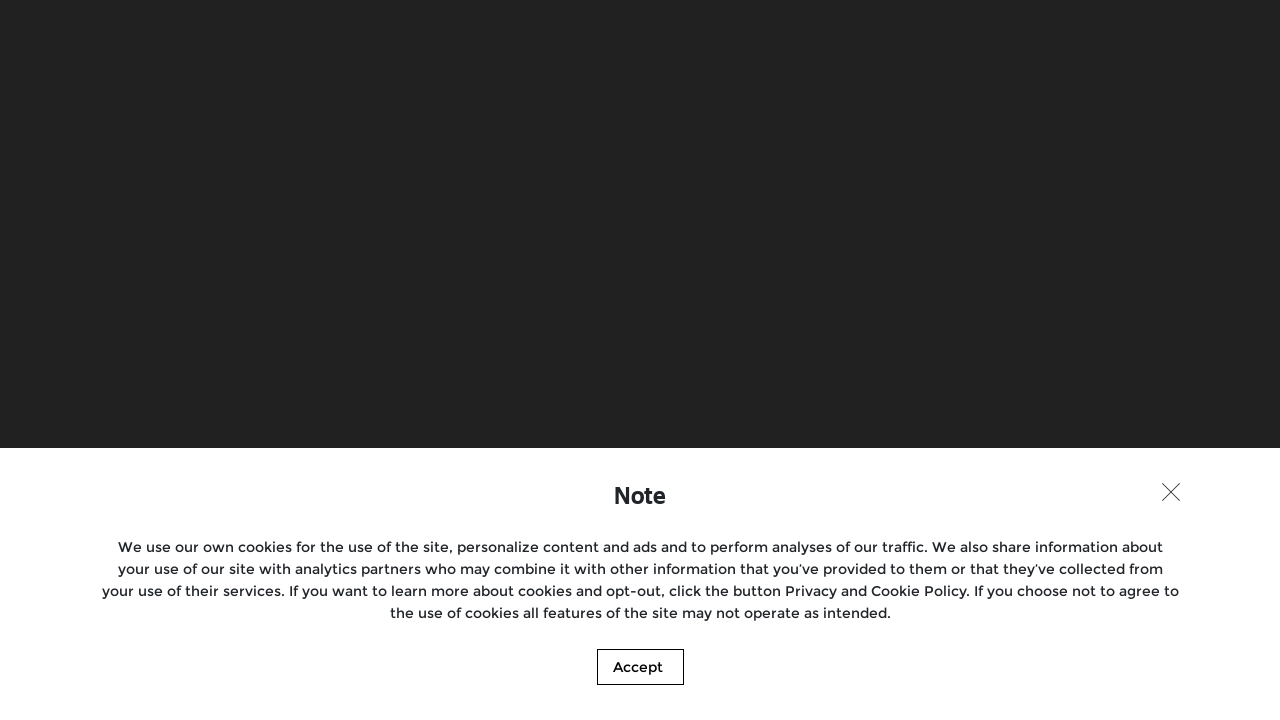